Tests dropdown select functionality by selecting an option from a dropdown menu and verifying the selection

Starting URL: http://the-internet.herokuapp.com/dropdown

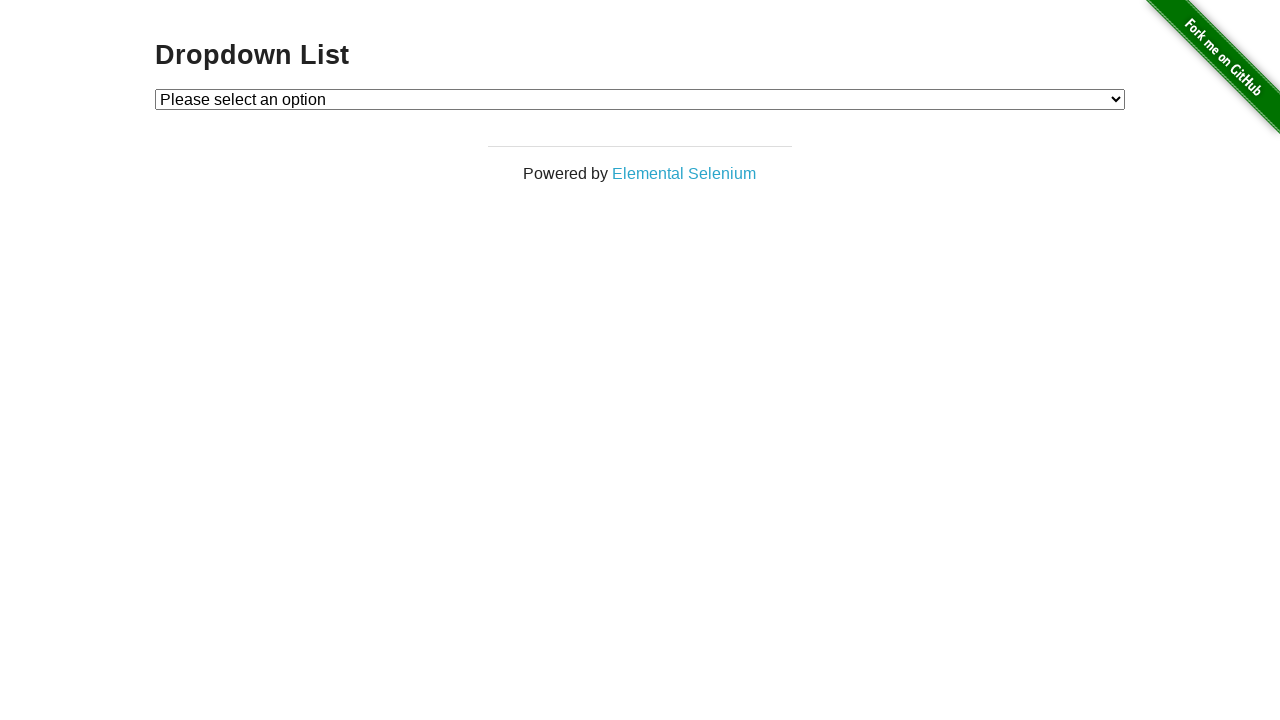

Selected 'Option 2' from dropdown menu on #dropdown
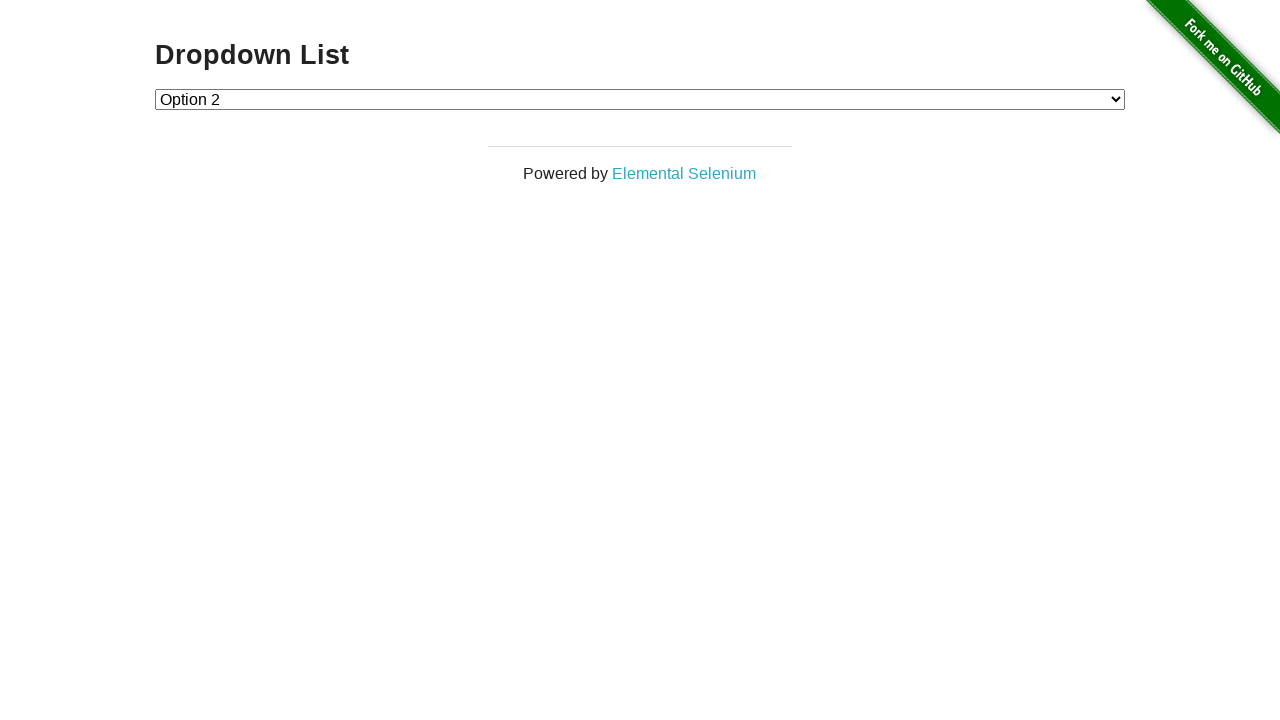

Retrieved the selected dropdown value
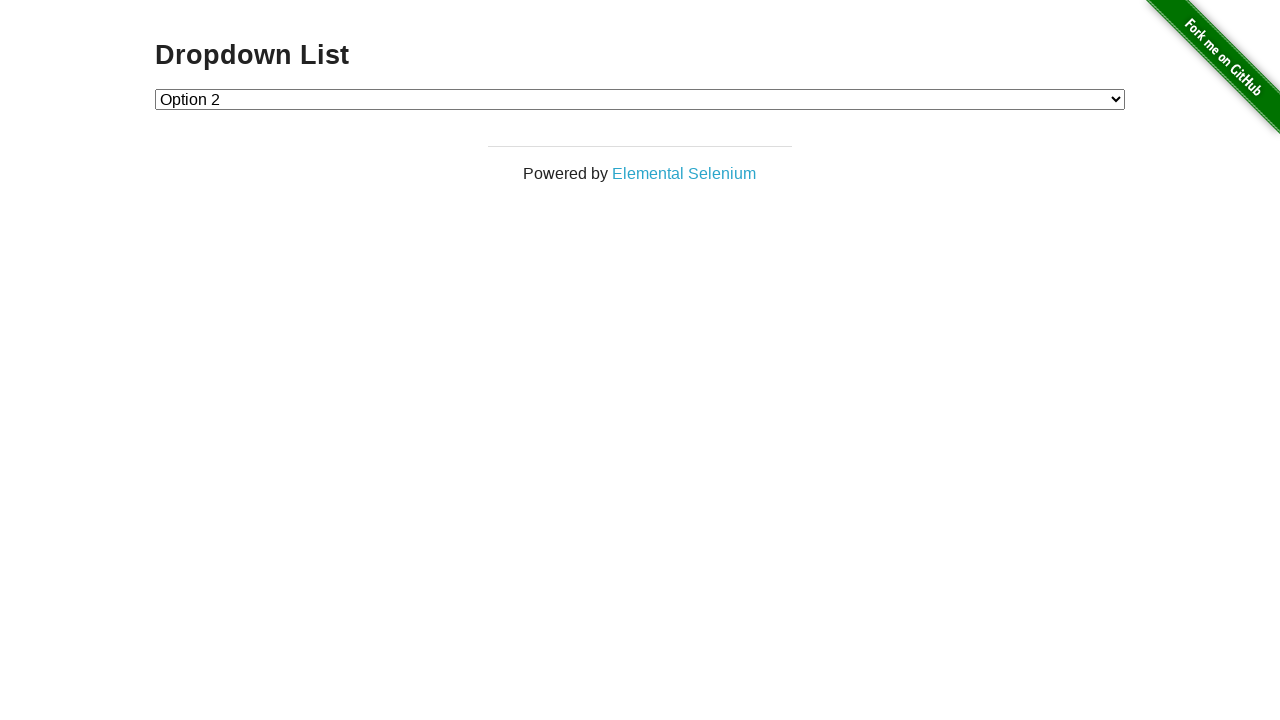

Verified that dropdown selection matches expected value '2'
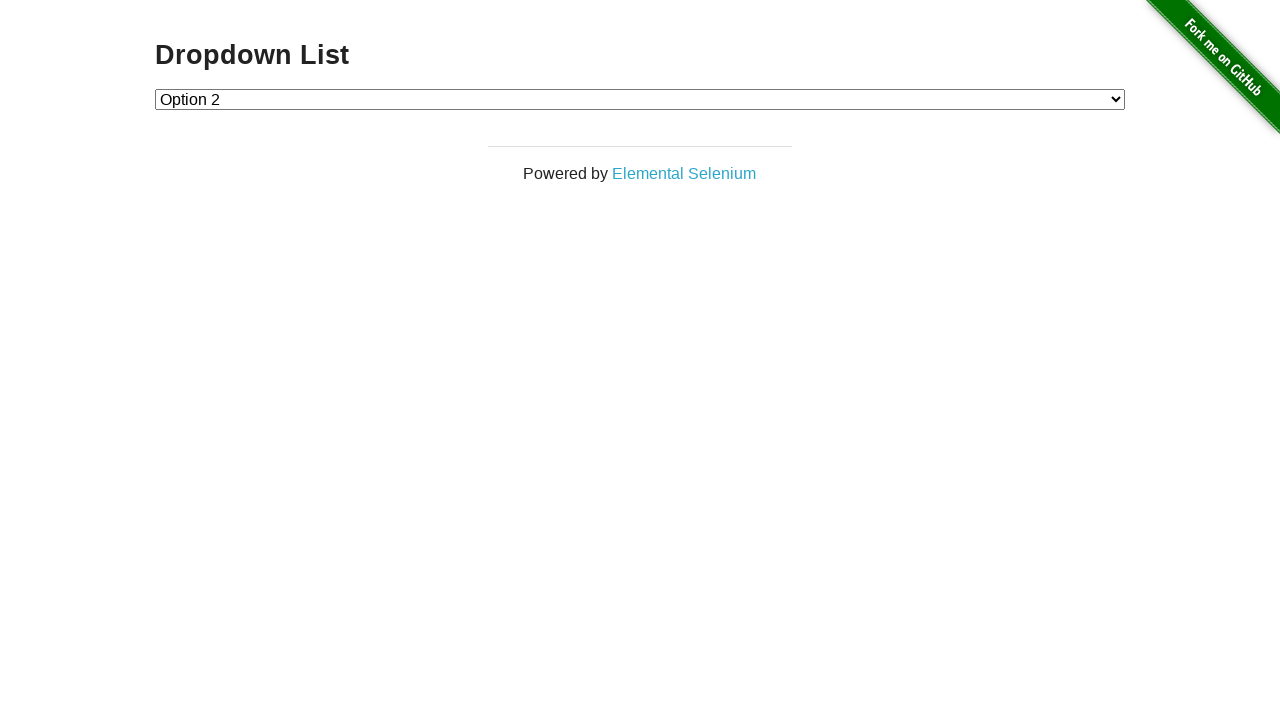

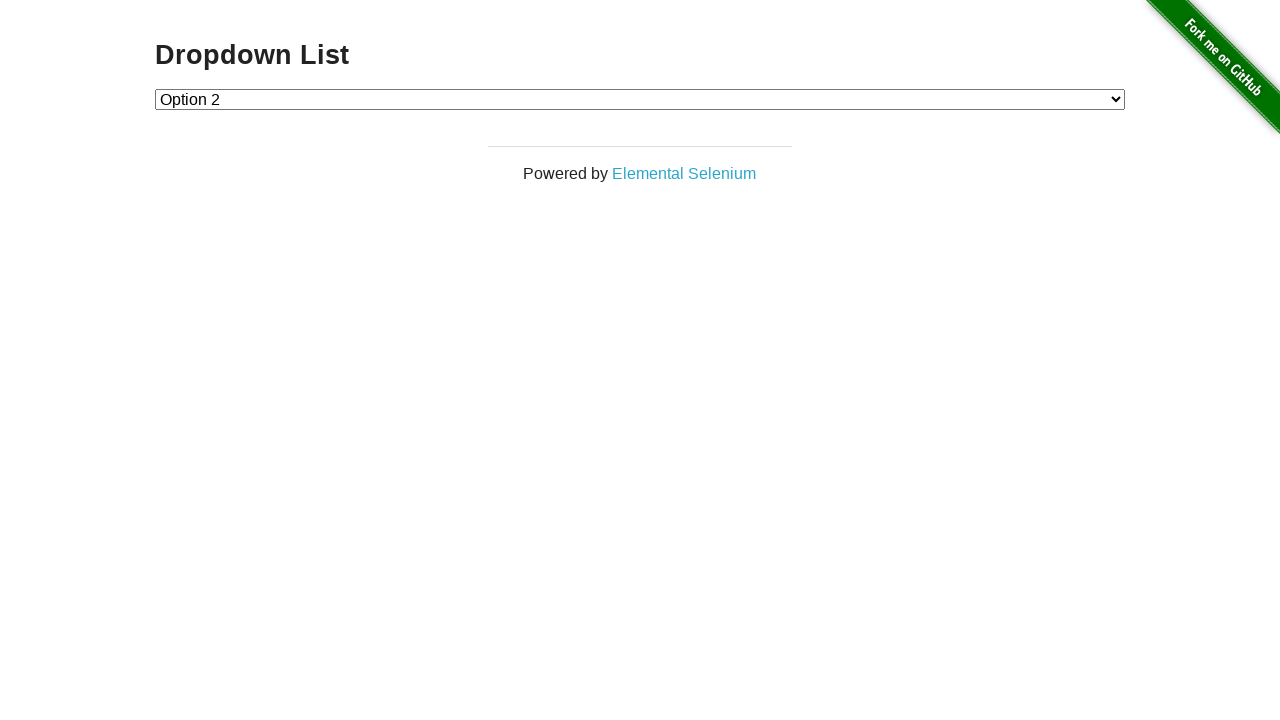